Tests window handling by clicking a link that opens a new tab, switching to the new tab, and verifying its title is "New Window"

Starting URL: https://the-internet.herokuapp.com/windows

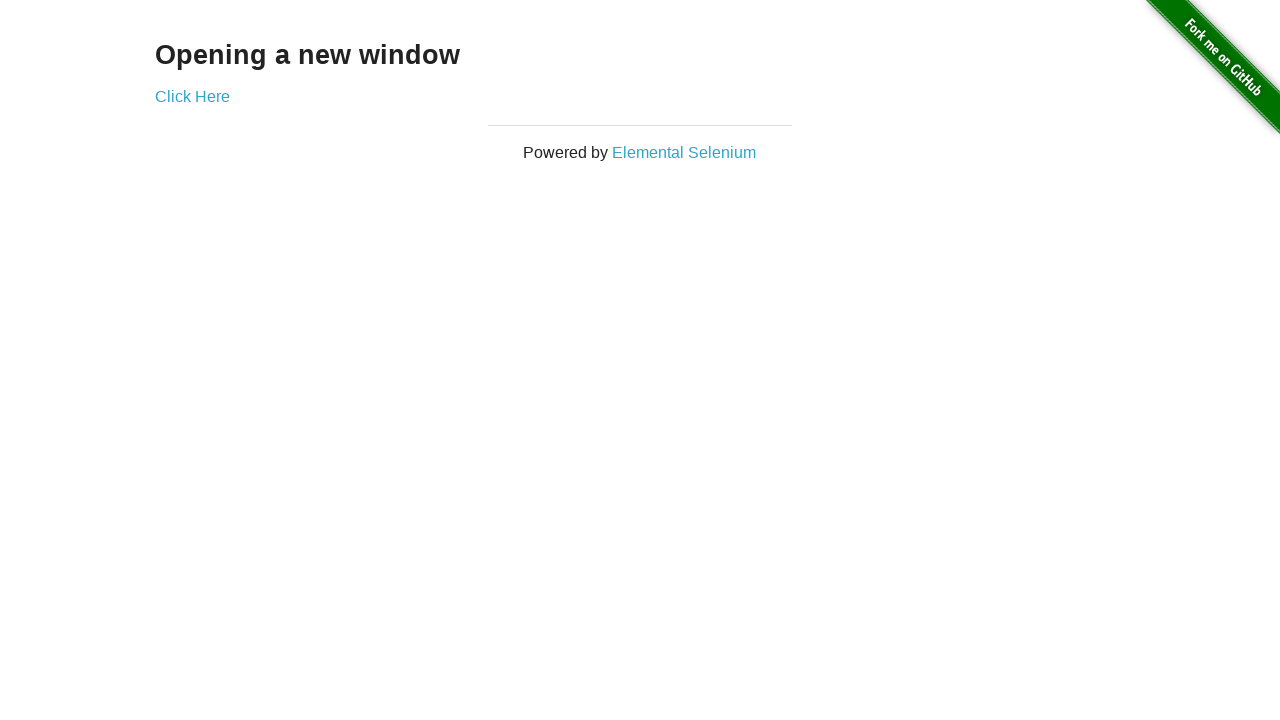

Clicked 'Click Here' link to open new tab at (192, 96) on xpath=//*[text()='Click Here']
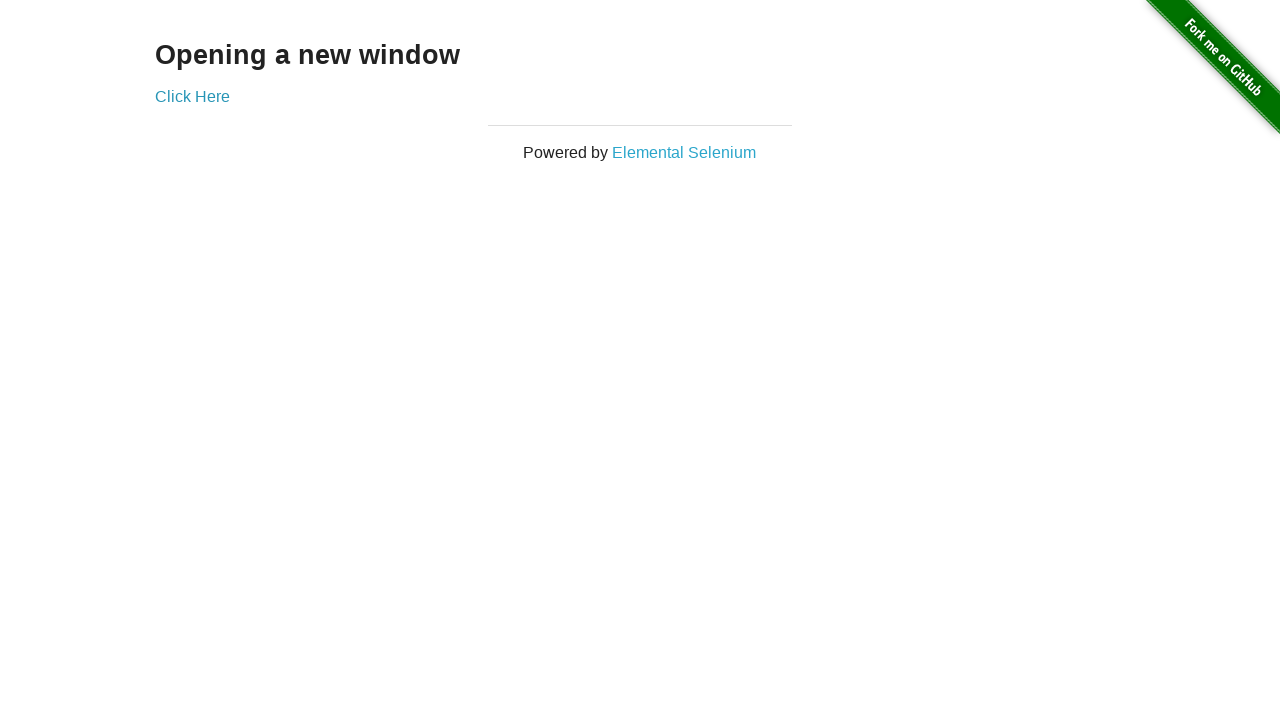

Captured new page/tab that was opened
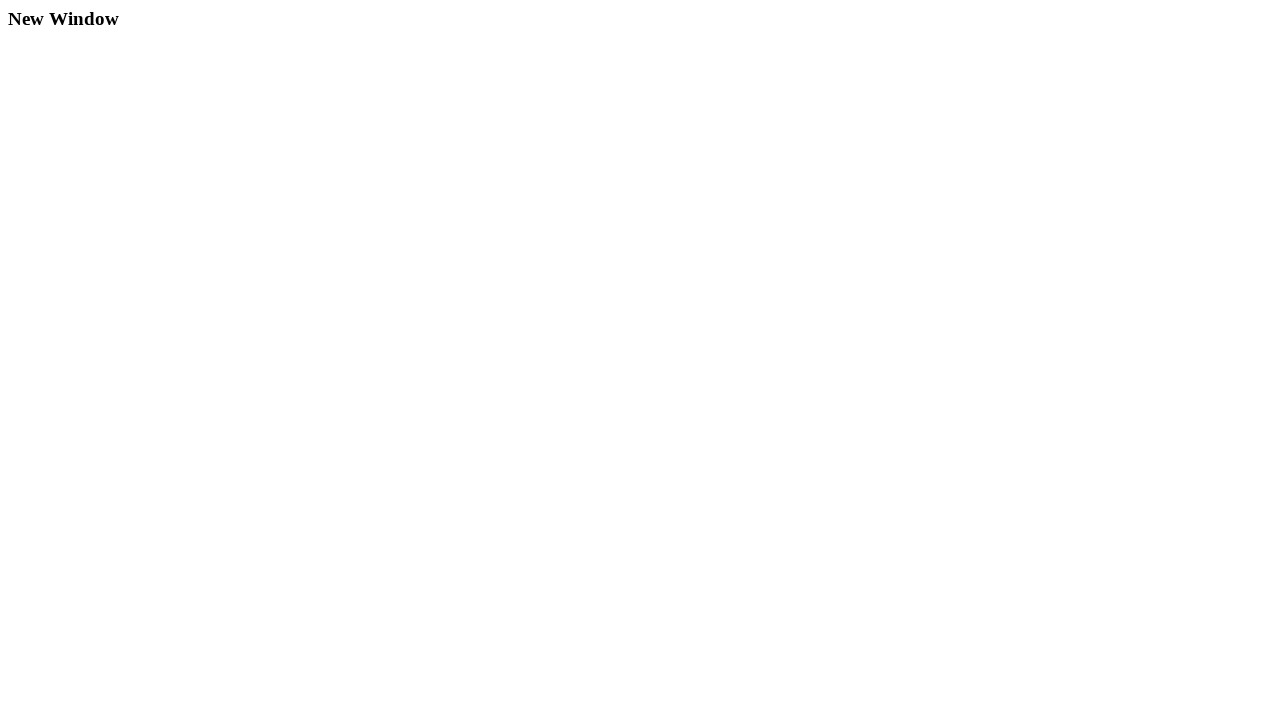

New page finished loading
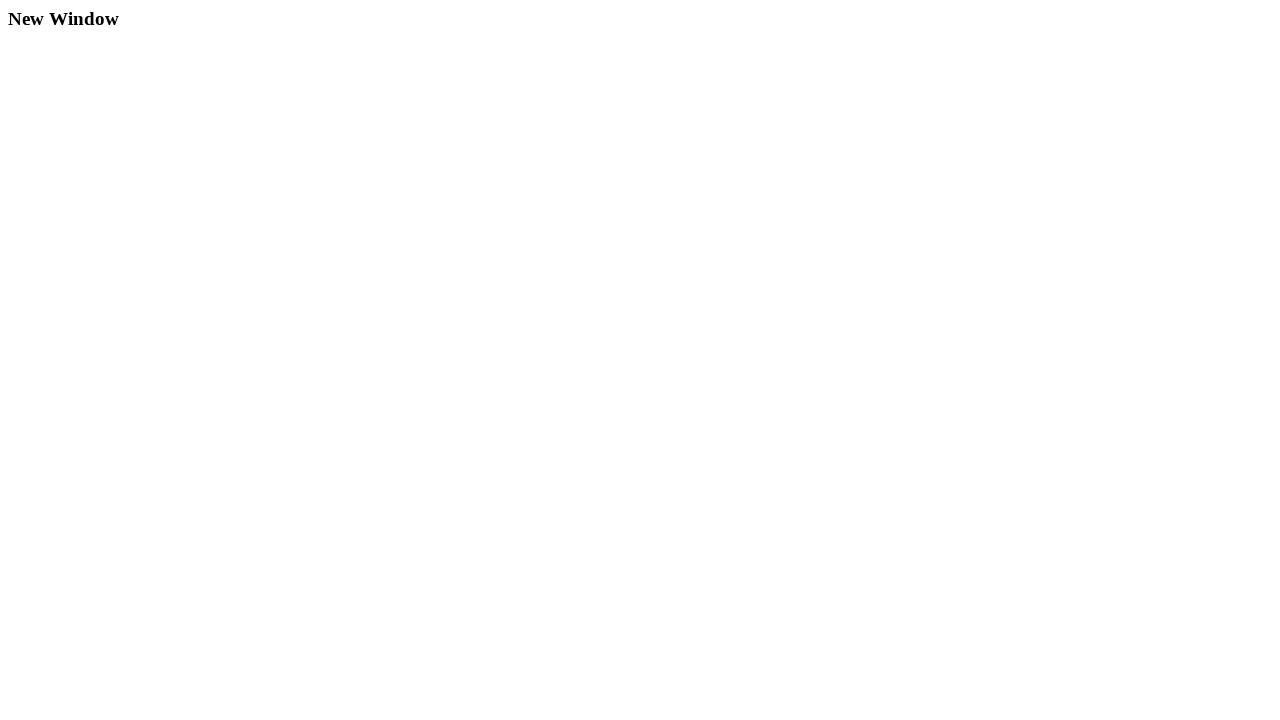

Retrieved new page title: 'New Window'
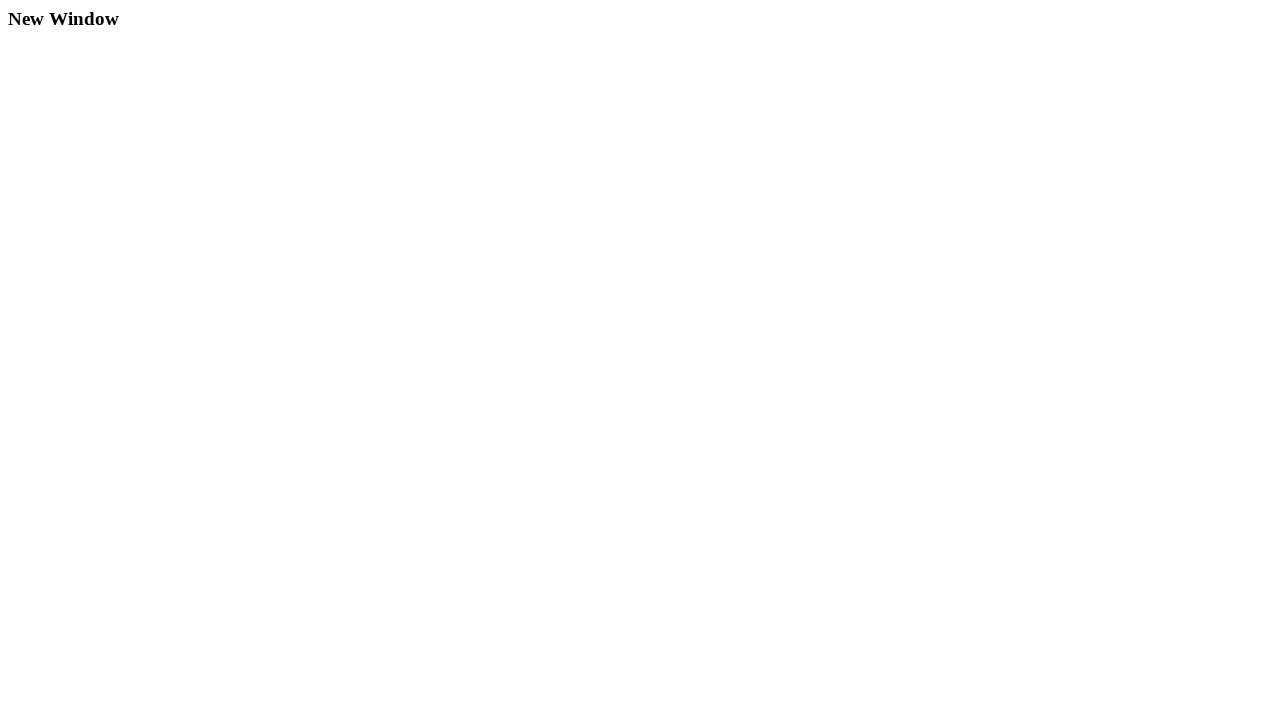

Verified new page title matches expected value 'New Window'
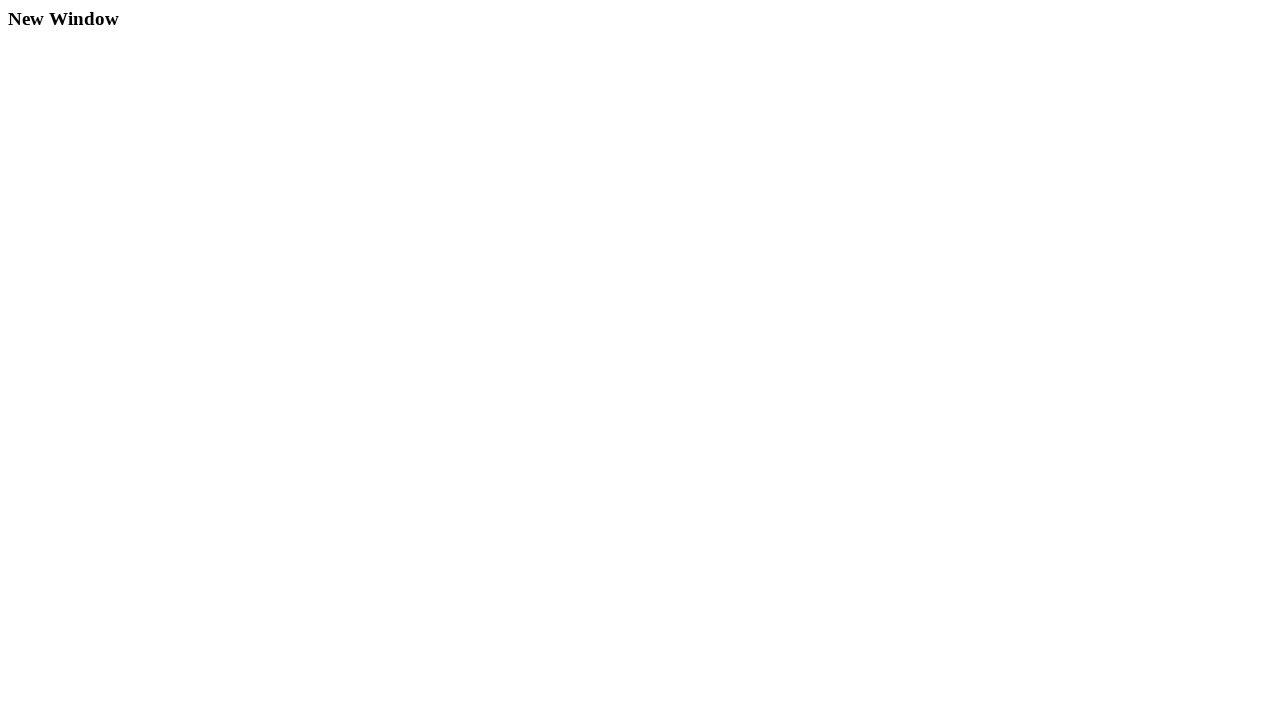

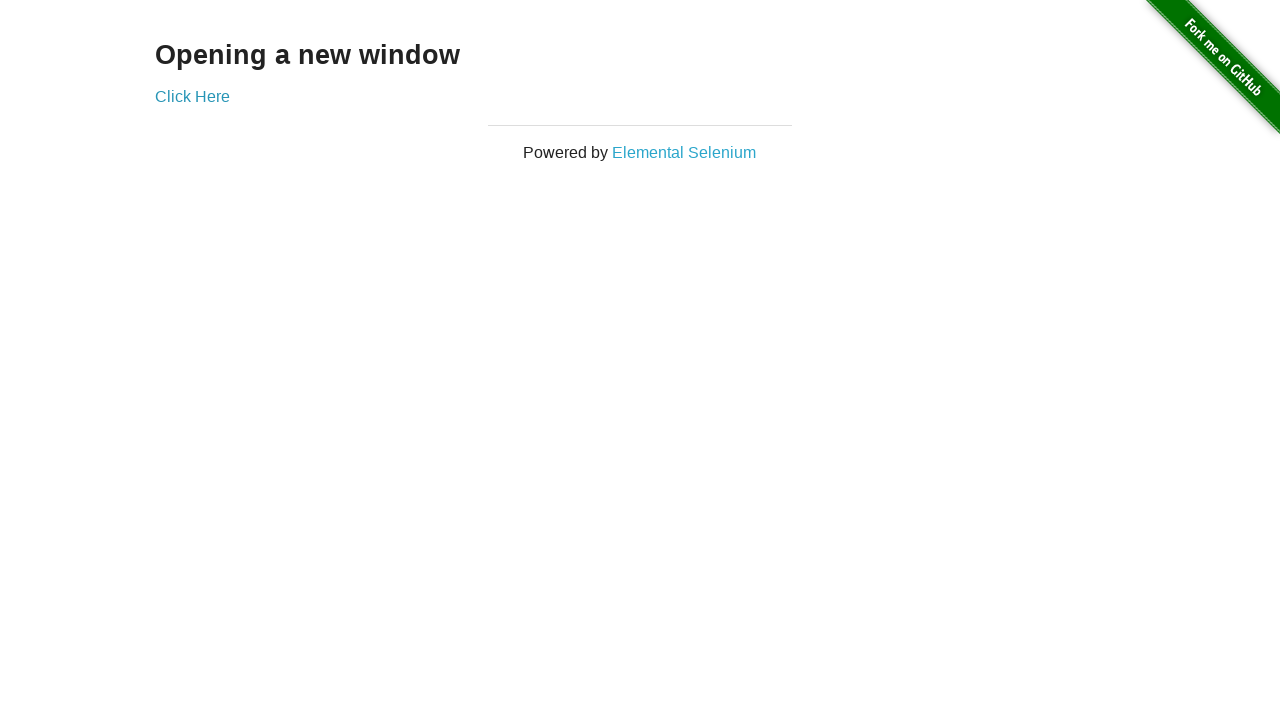